Clicks on Inputs link, fills an input field with a number, and retrieves the input value

Starting URL: https://practice.cydeo.com

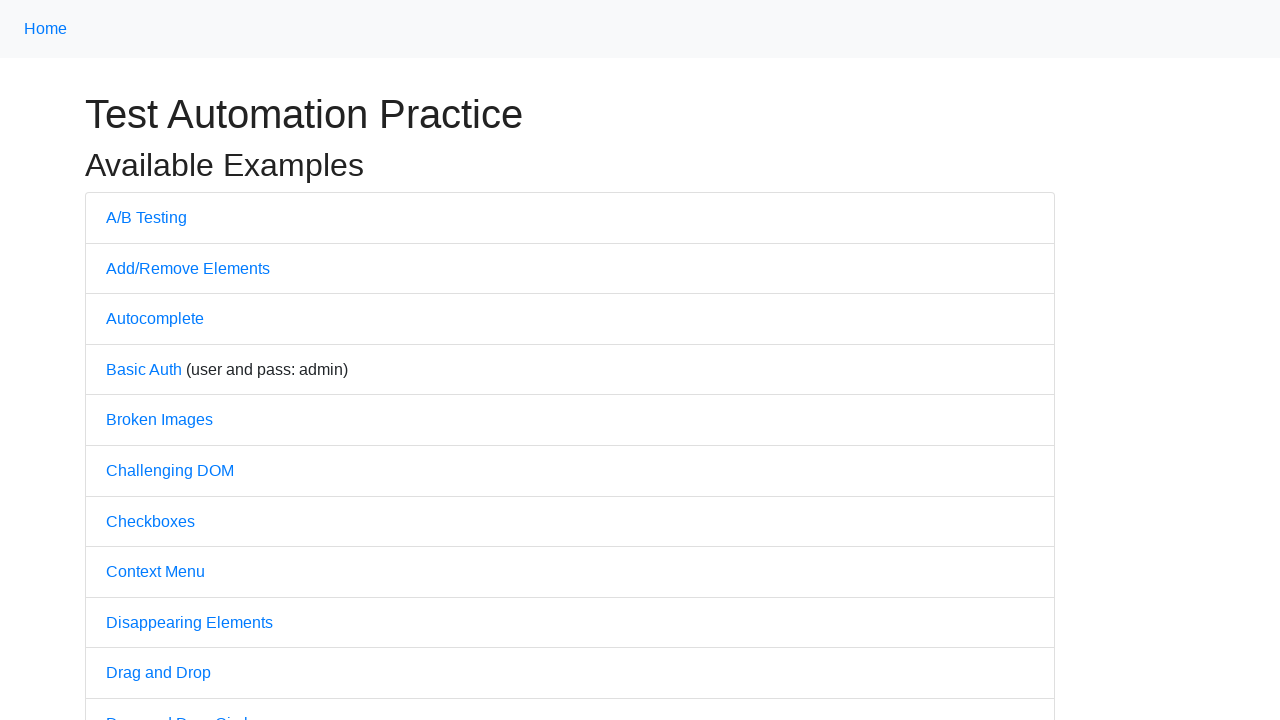

Clicked on Inputs link at (128, 361) on internal:text="Inputs"i
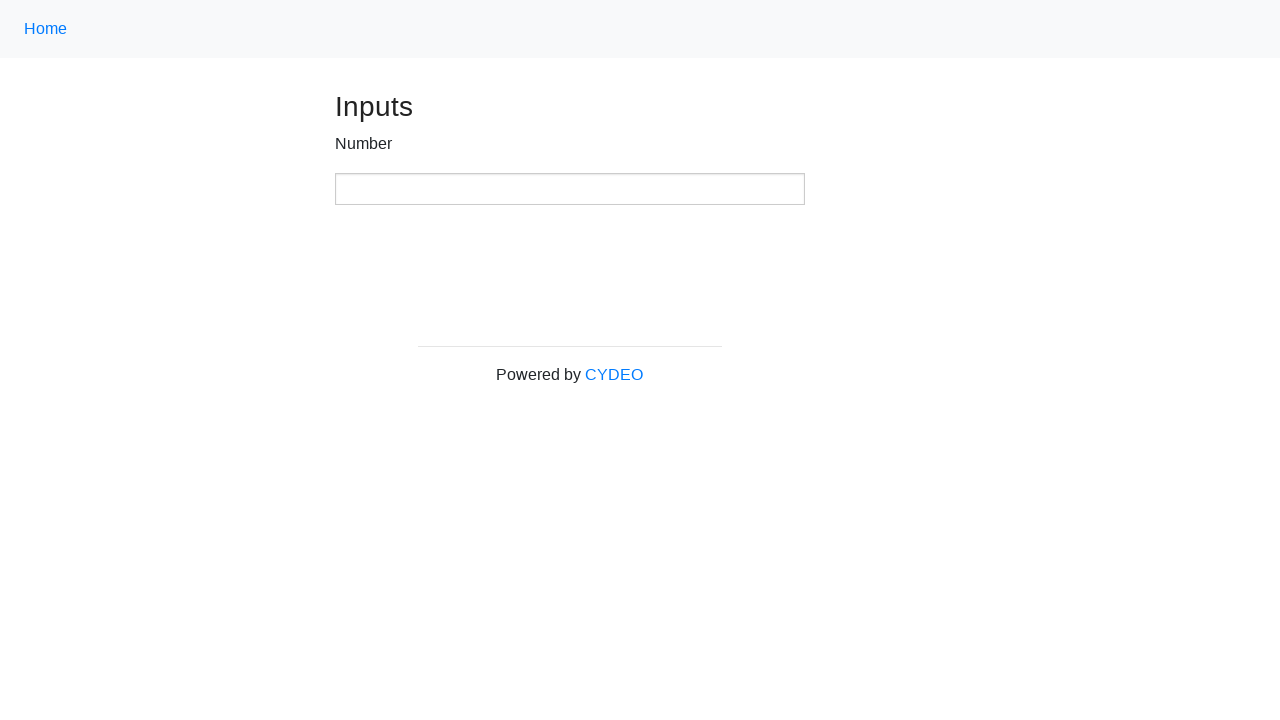

Located number input field
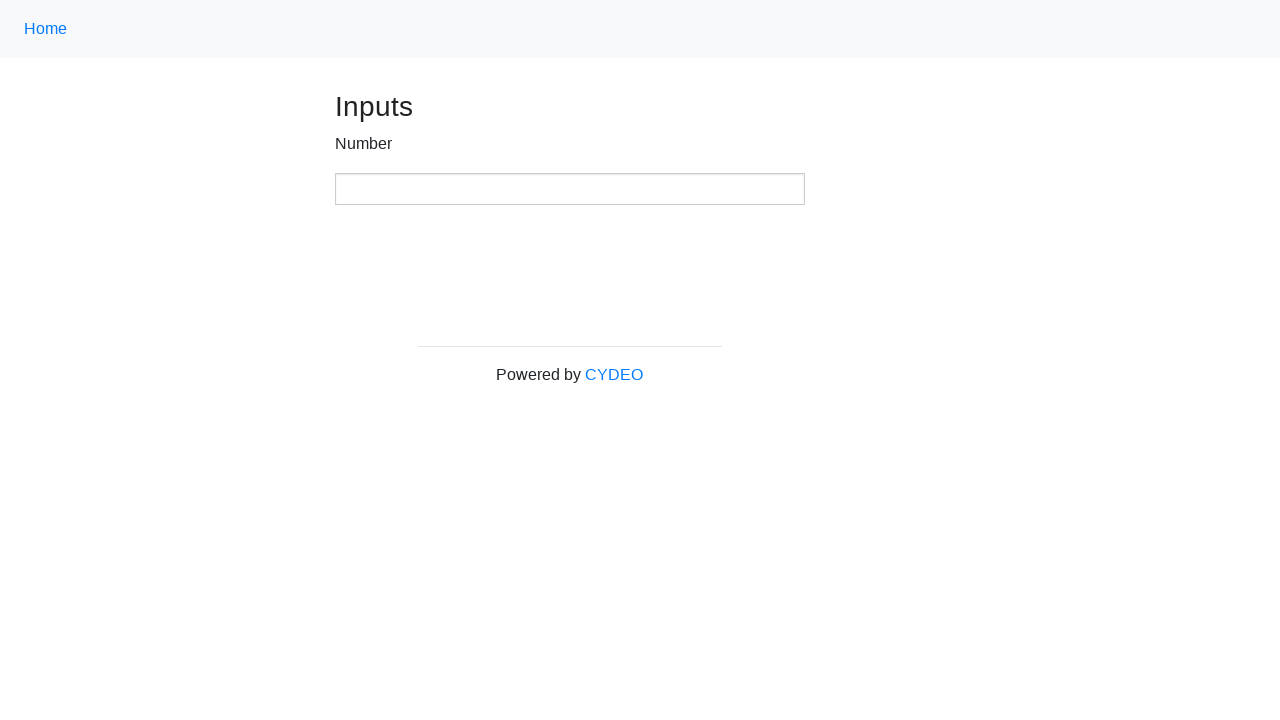

Filled number input field with value '123' on input[type=number]
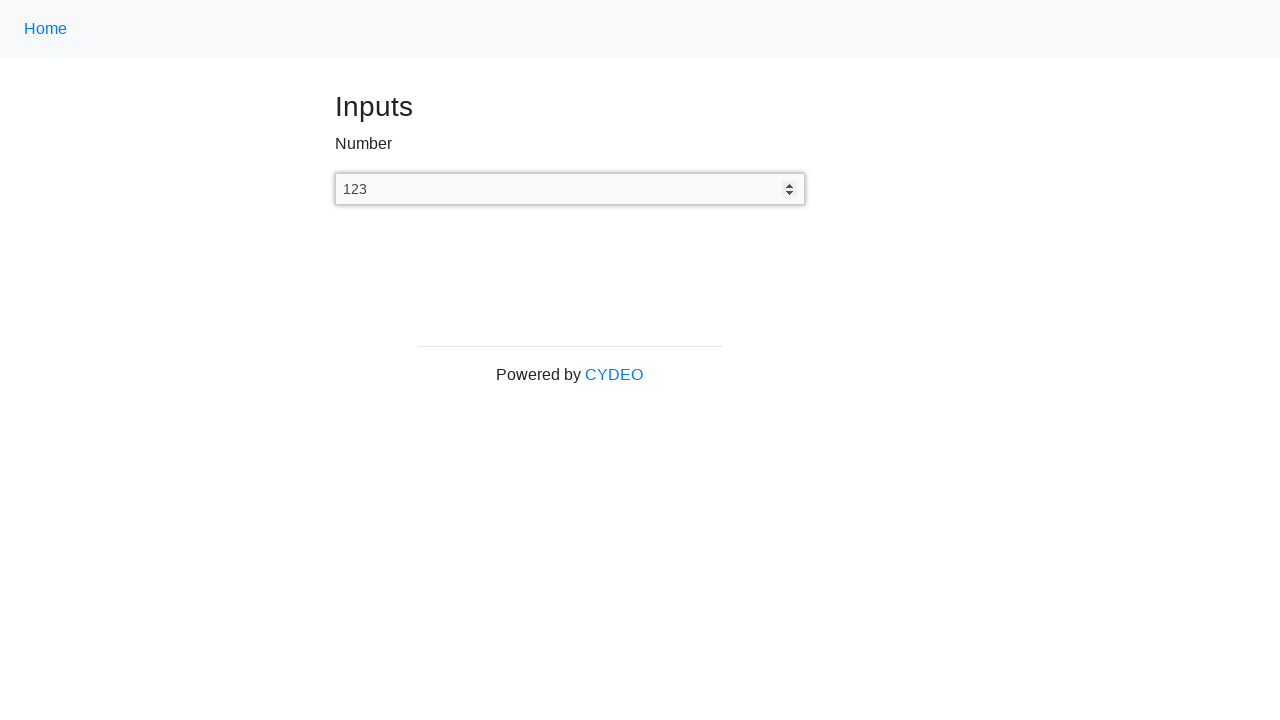

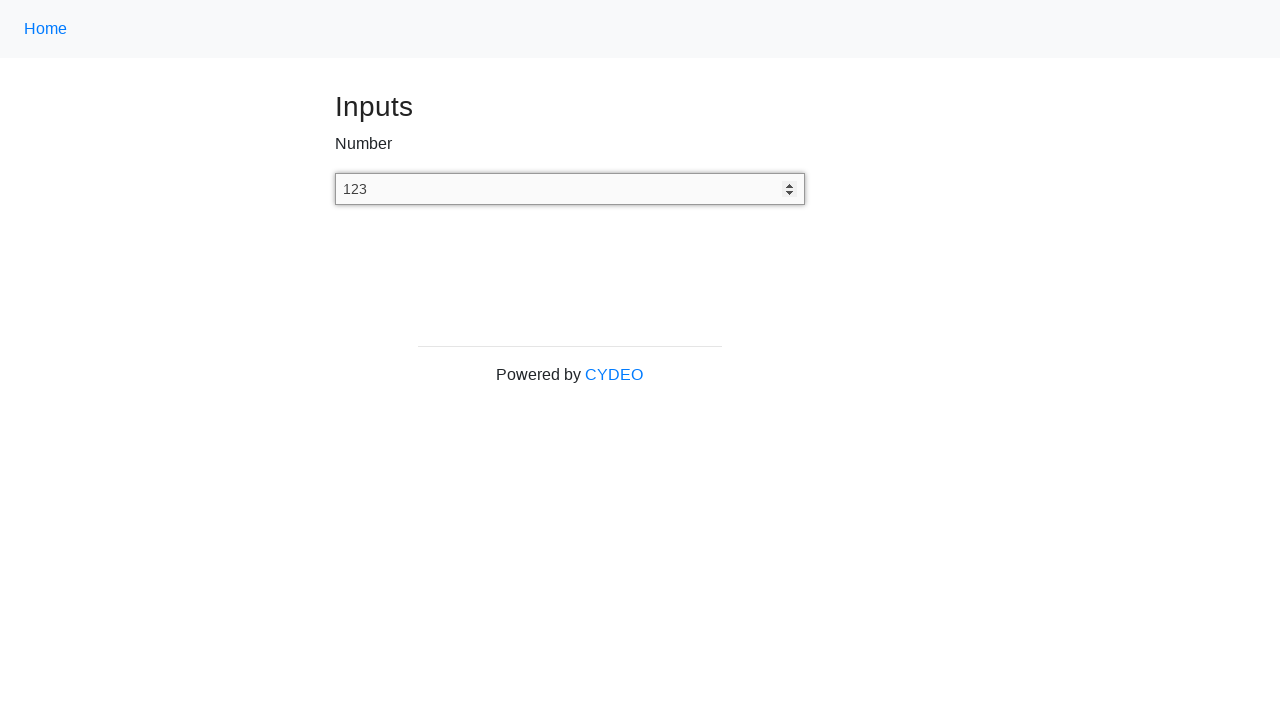